Tests clicking on a second checkbox element using different interaction method

Starting URL: https://getbootstrap.com/docs/5.0/forms/checks-radios/

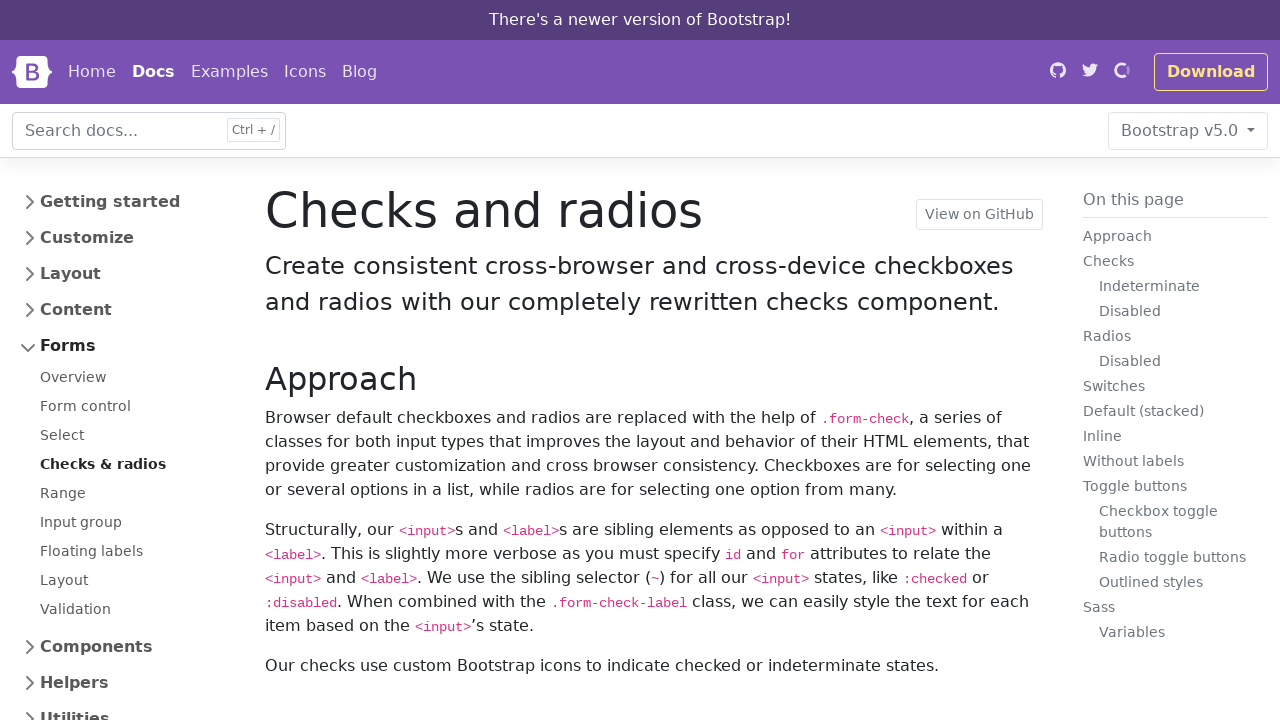

Scrolled down 250 pixels to reveal checkbox area
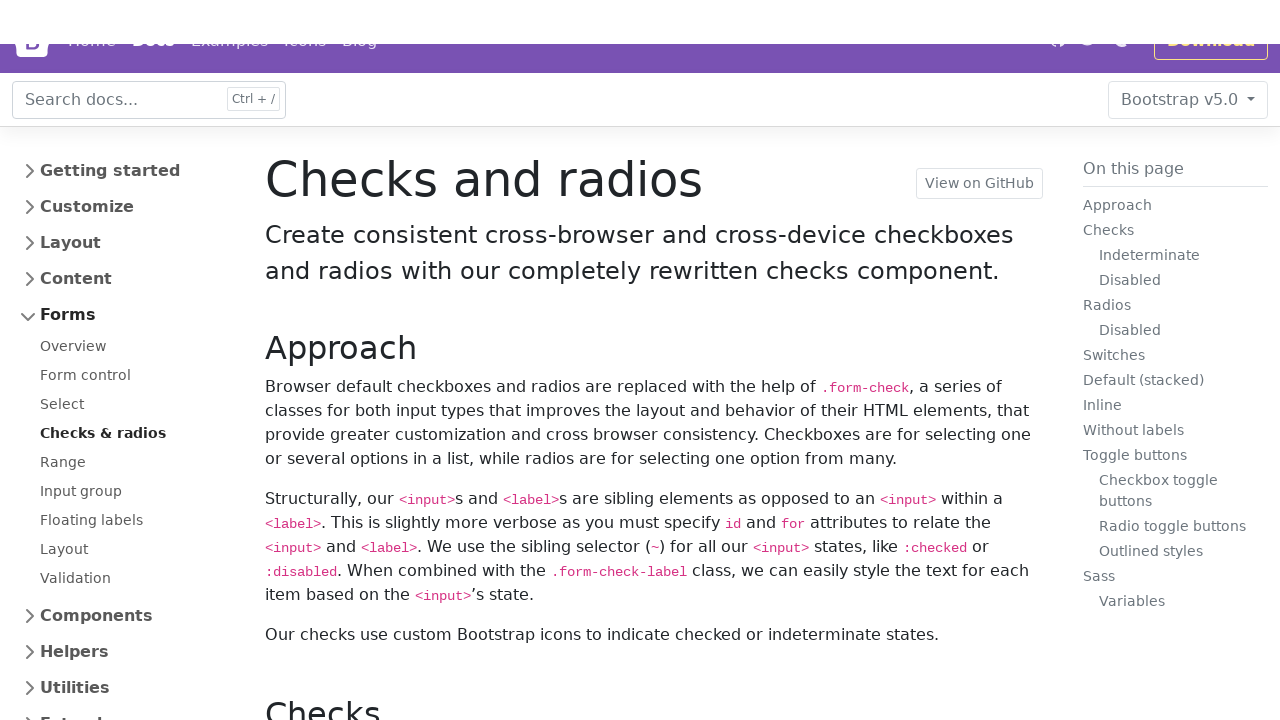

Located the second checkbox element with ID 'flexCheckChecked'
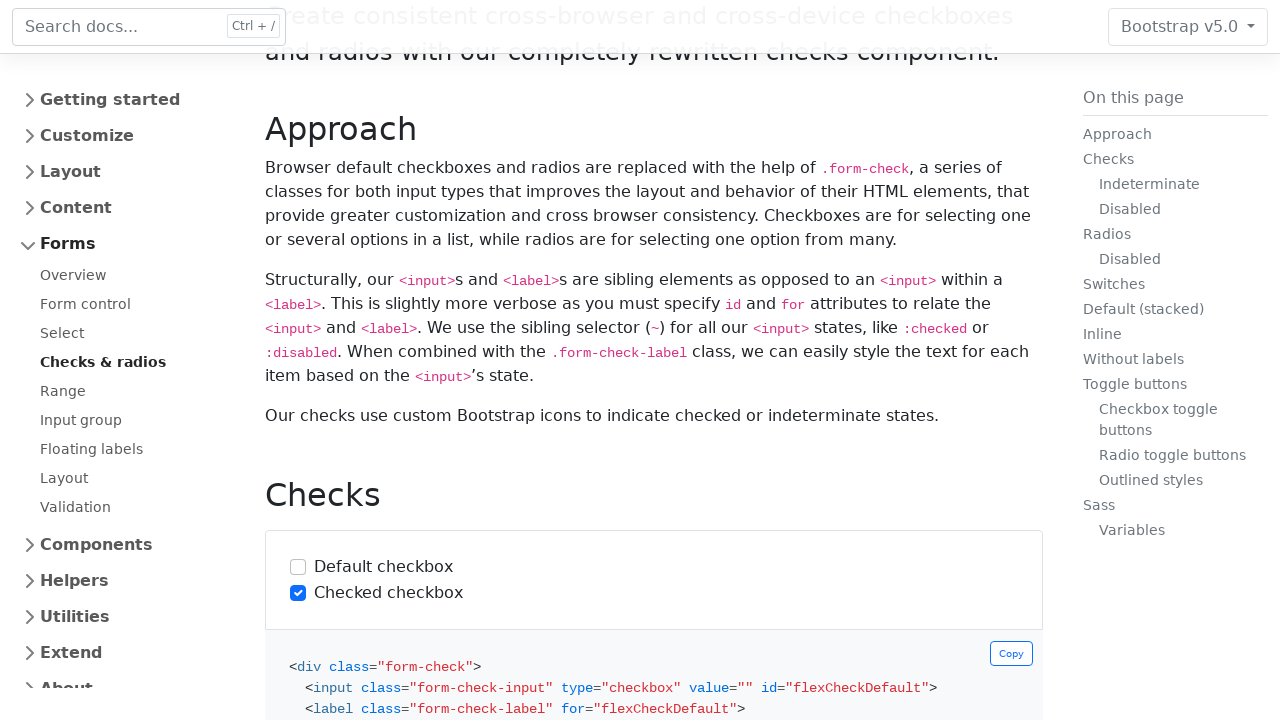

Clicked on second checkbox to unselect it at (298, 593) on #flexCheckChecked
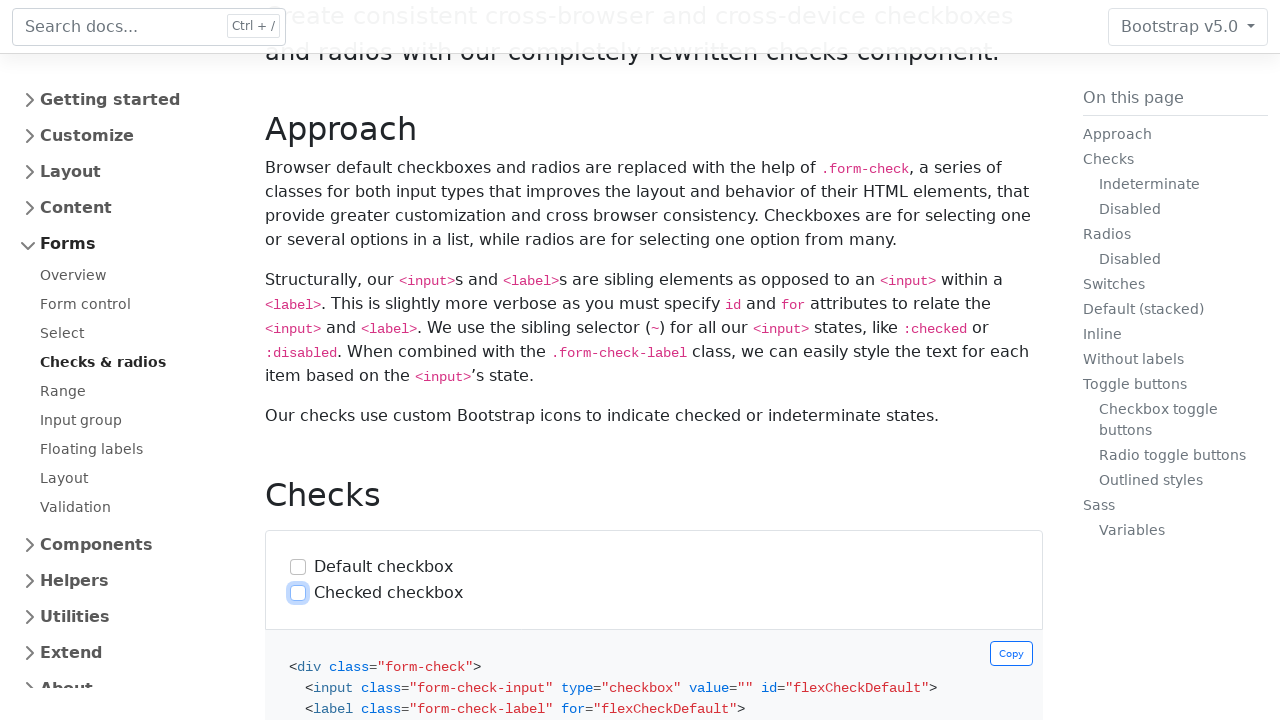

Clicked on second checkbox again to reselect it at (298, 593) on #flexCheckChecked
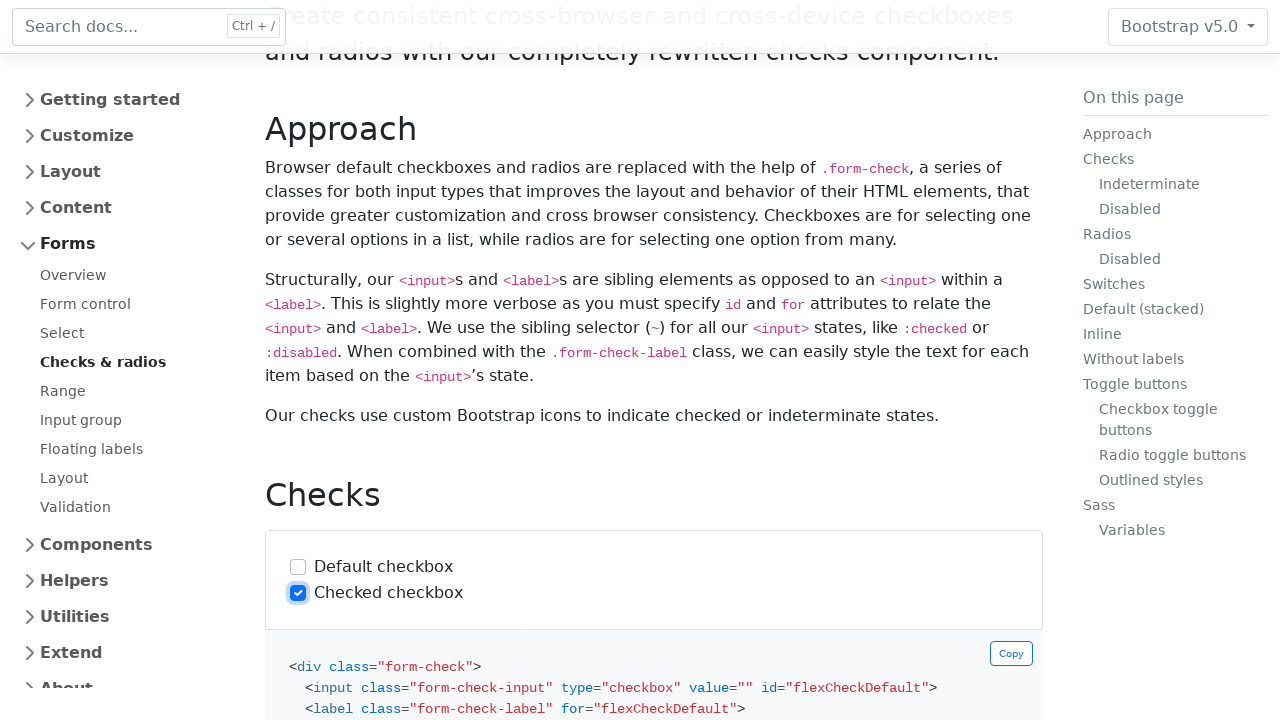

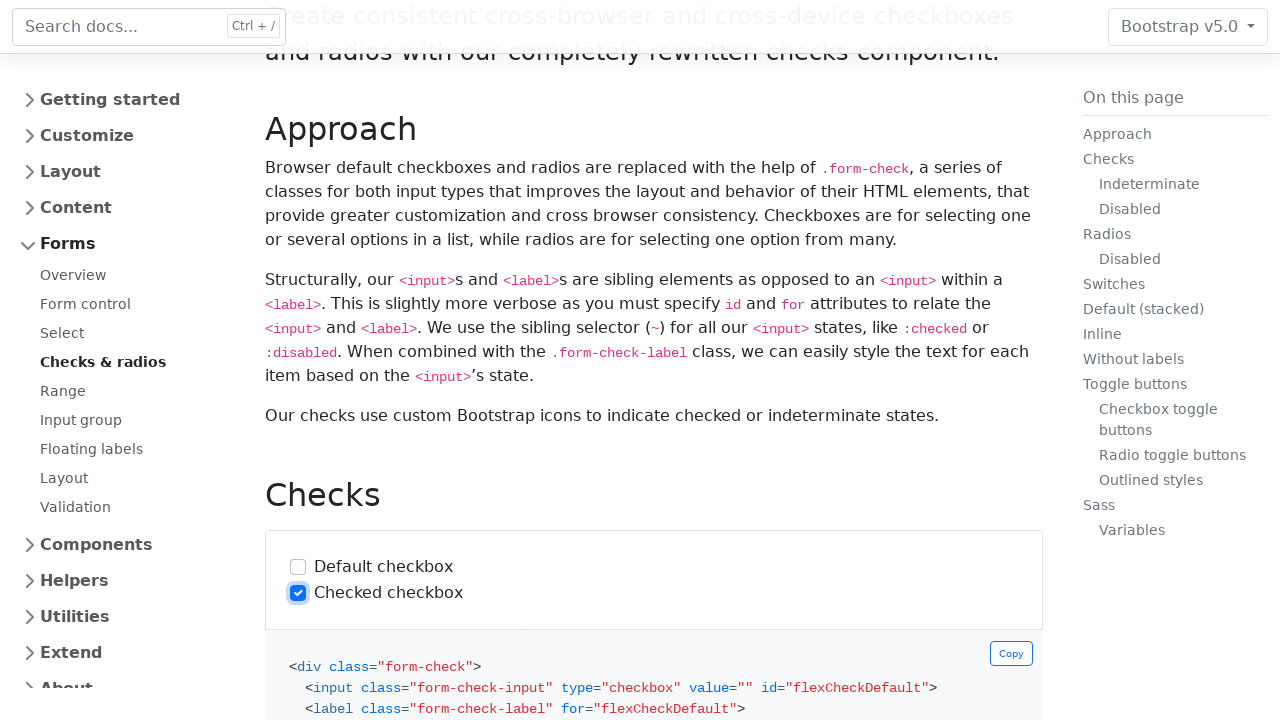